Tests product navigation by clicking on the Laptops category, selecting "Sony vaio i5" product, adding it to cart, and accepting the confirmation alert popup.

Starting URL: https://www.demoblaze.com/index.html

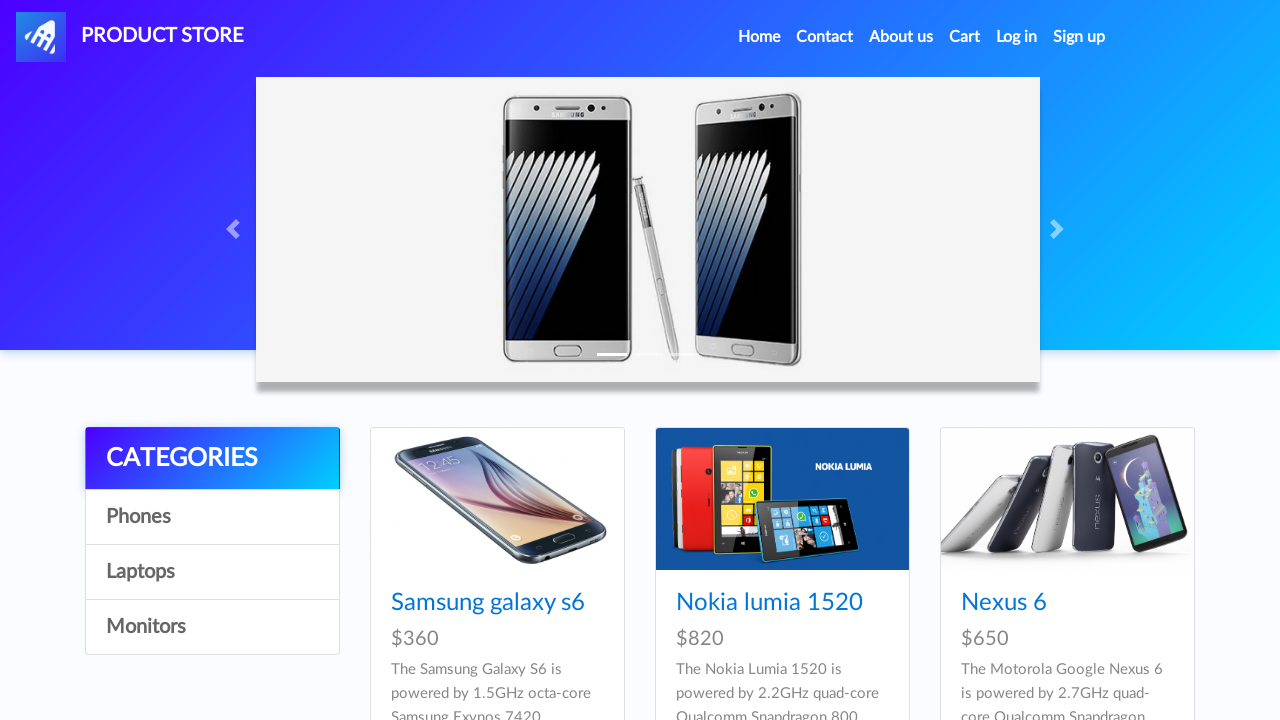

Clicked on Laptops category at (212, 572) on xpath=//a[text()='Laptops']
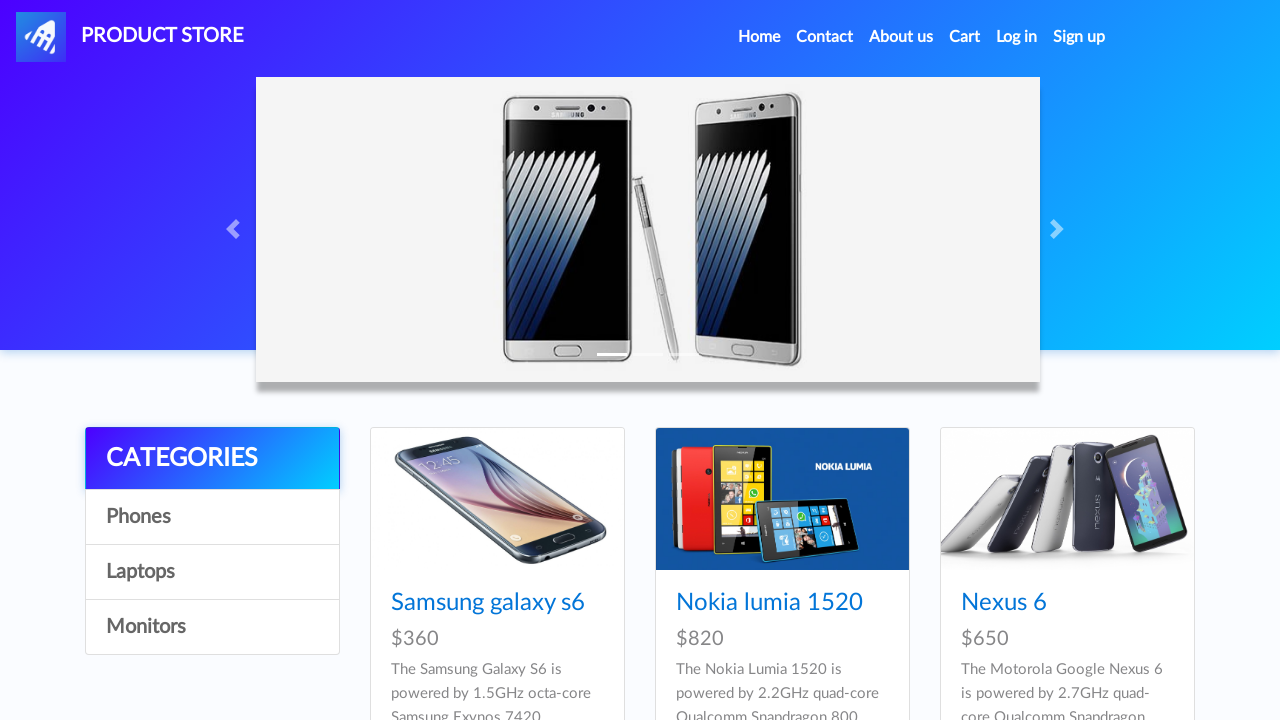

Sony vaio i5 product appeared in Laptops category
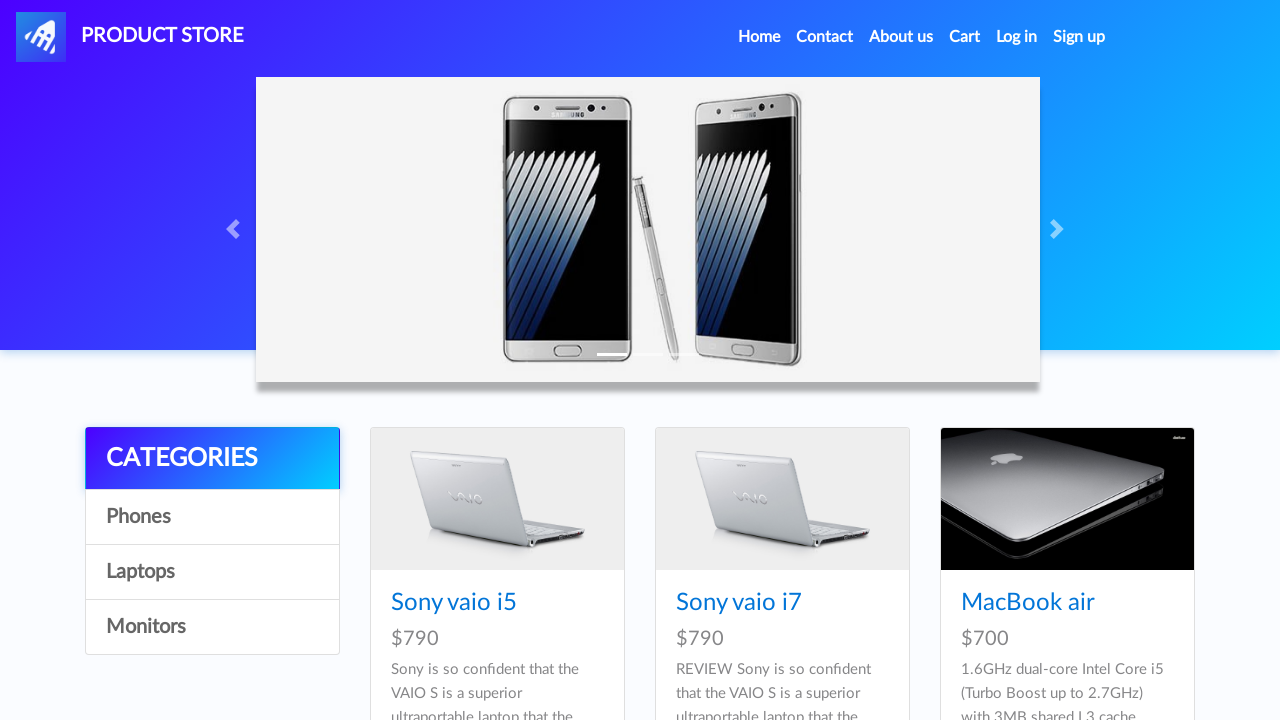

Clicked on Sony vaio i5 product at (454, 603) on xpath=//a[text()='Sony vaio i5']
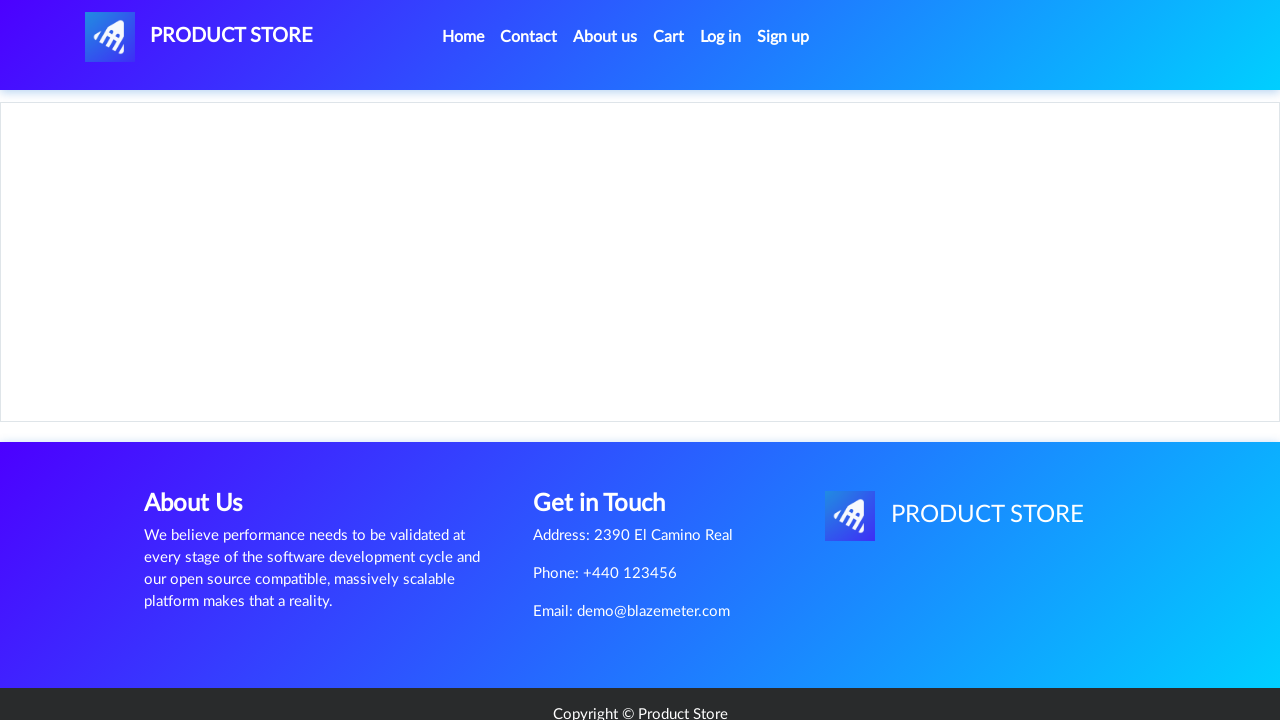

Add to cart button loaded on product page
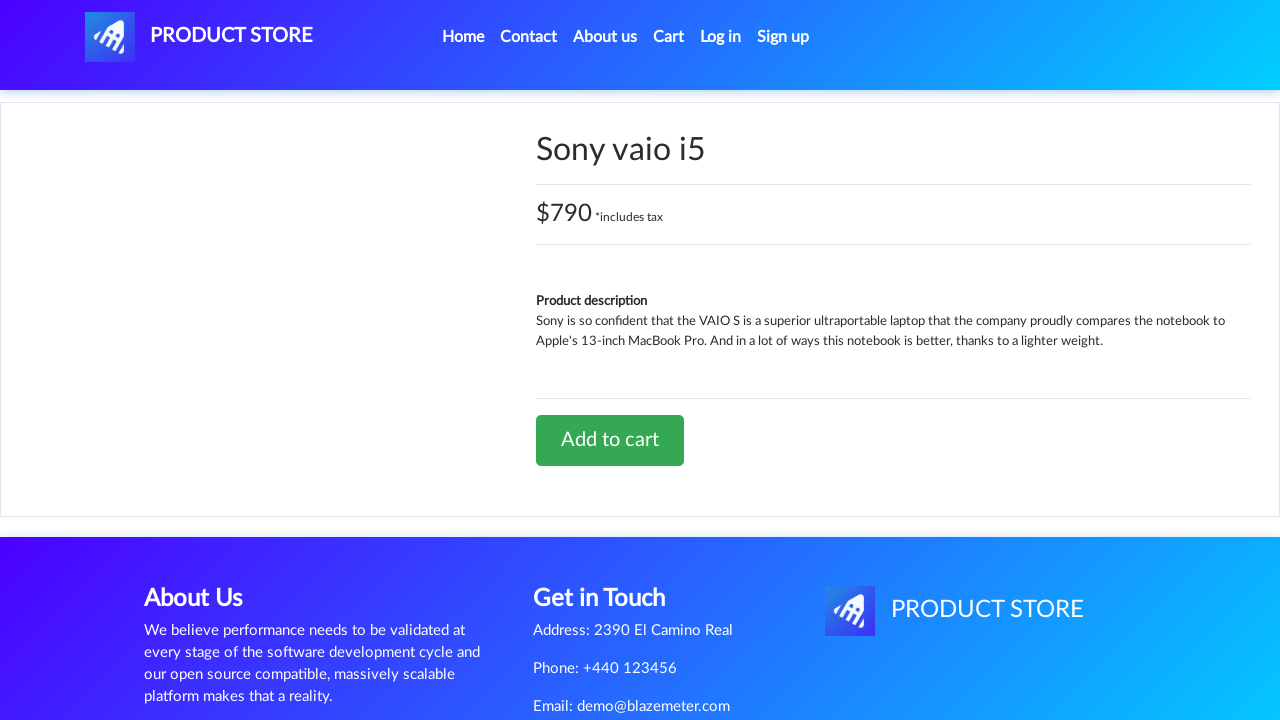

Clicked Add to cart button at (610, 440) on xpath=//a[text()='Add to cart']
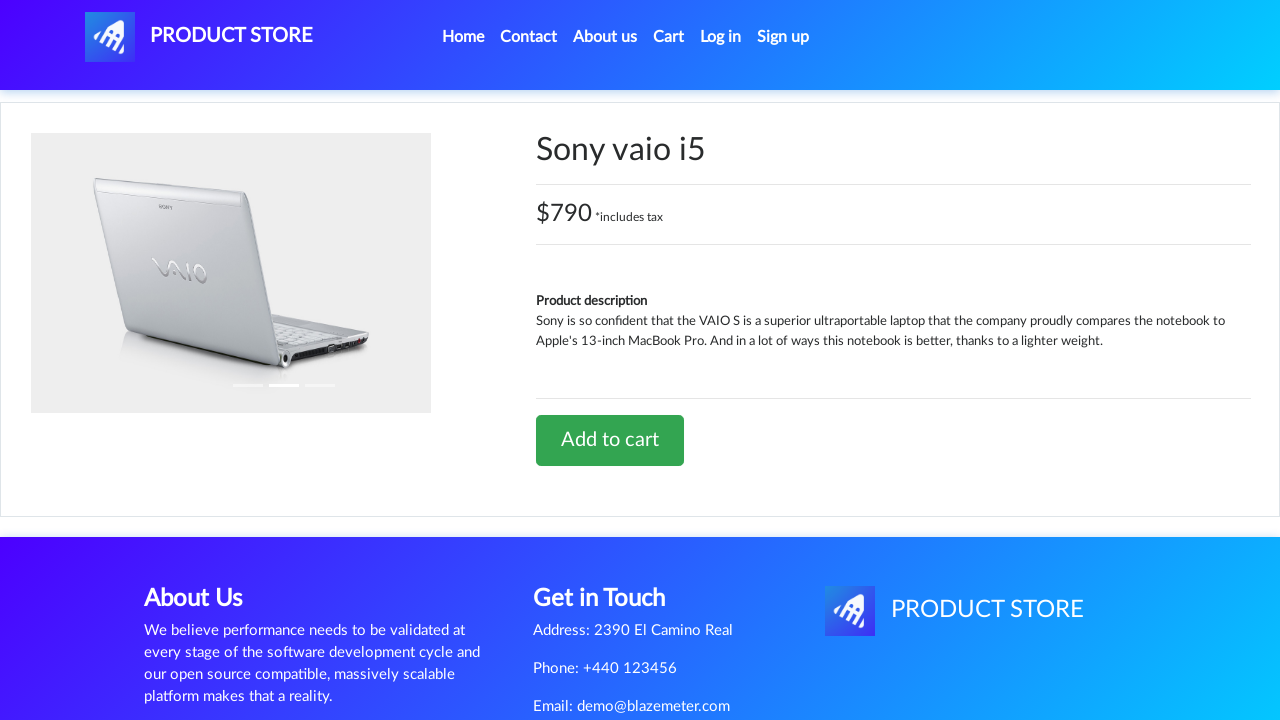

Set up dialog handler to accept confirmation alerts
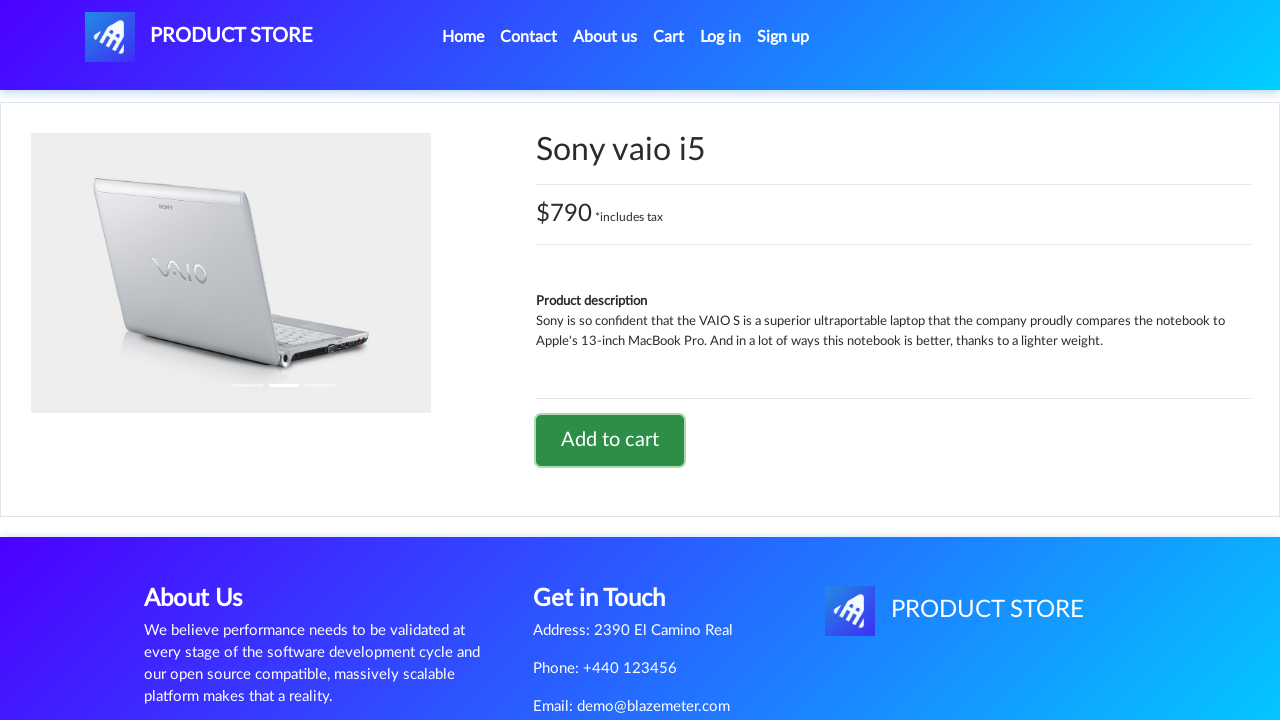

Waited for alert confirmation popup and accepted it
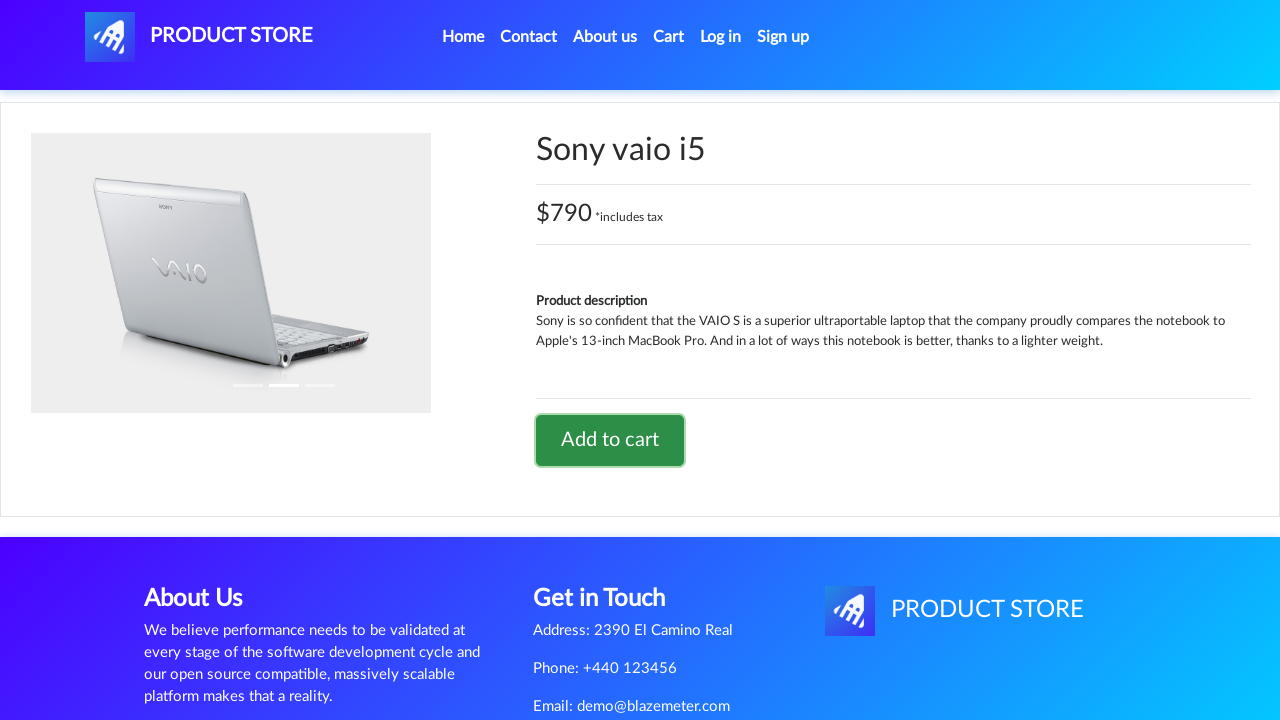

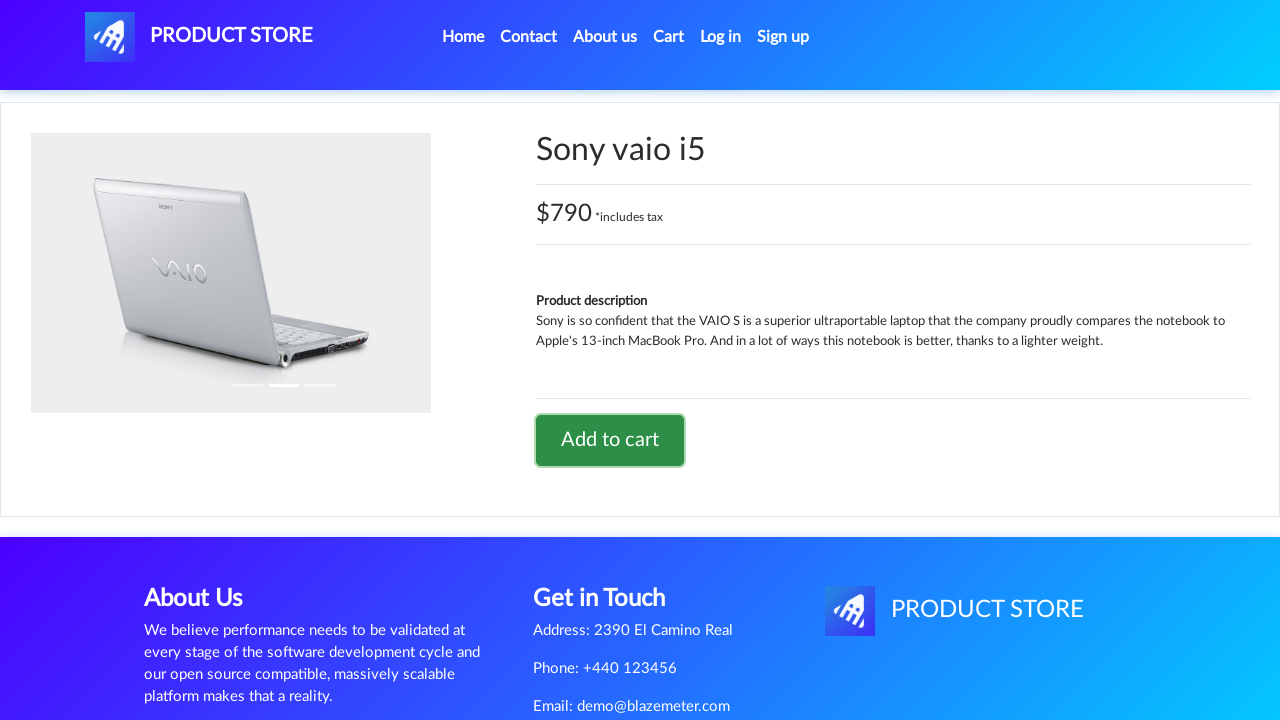